Navigates to OrangeHRM demo site and clicks on the "OrangeHRM, Inc" link to navigate to the company website

Starting URL: https://opensource-demo.orangehrmlive.com/

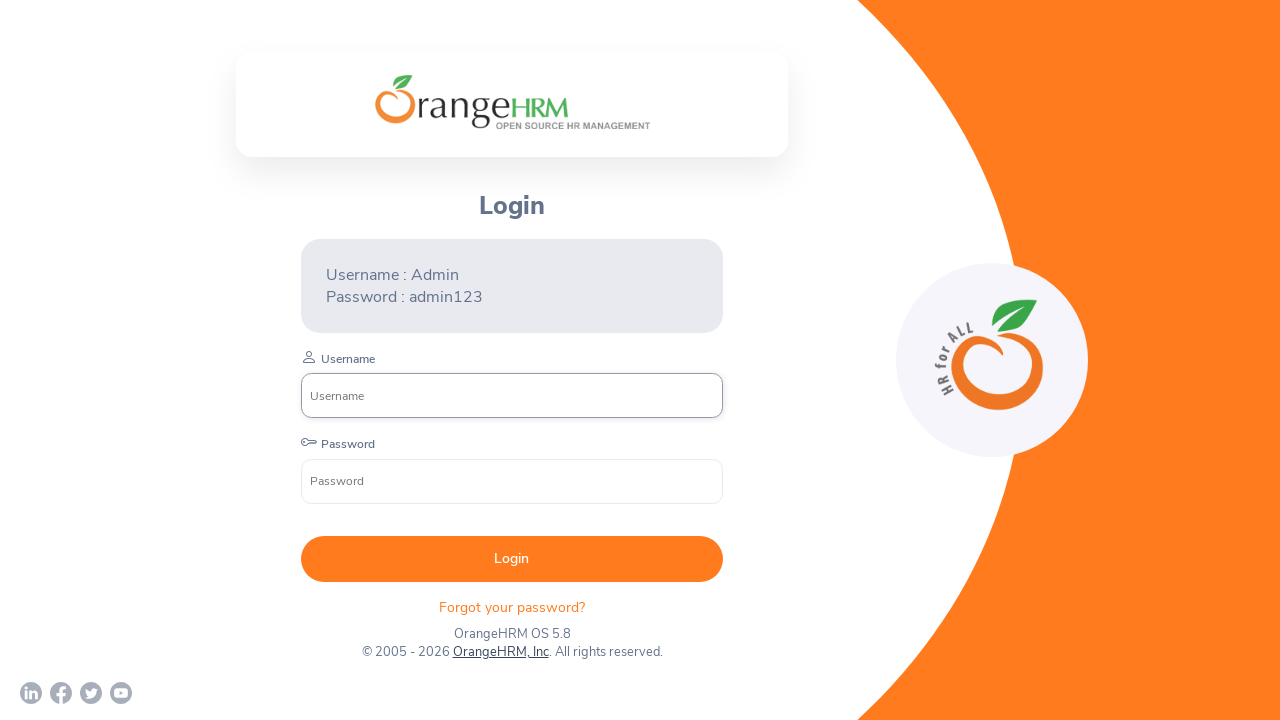

Navigated to OrangeHRM demo site at https://opensource-demo.orangehrmlive.com/
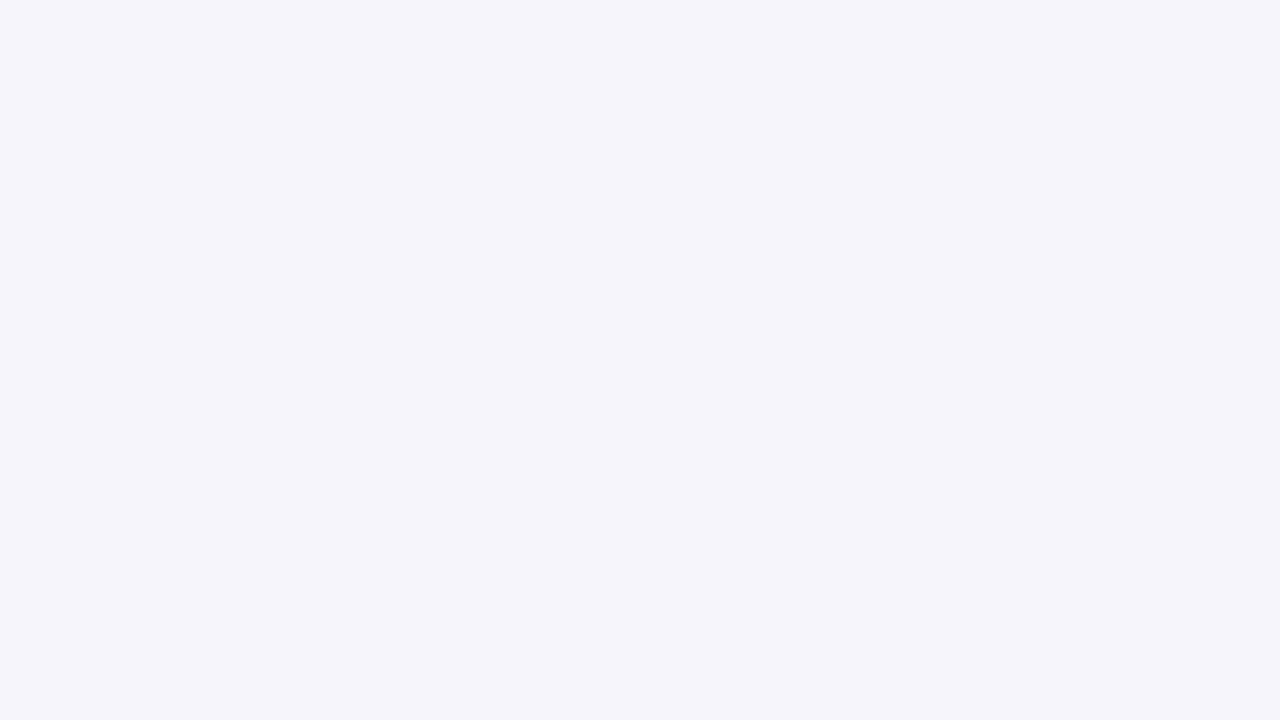

Clicked on 'OrangeHRM, Inc' link to navigate to company website at (500, 652) on text=OrangeHRM, Inc
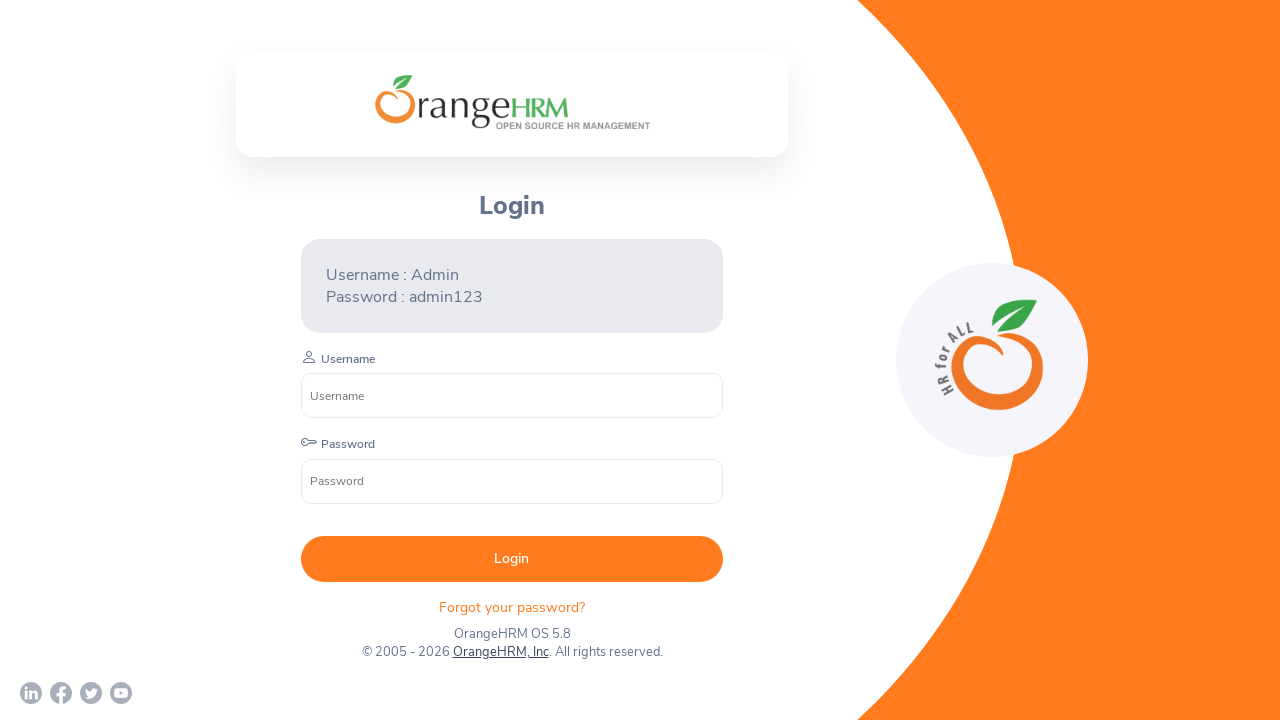

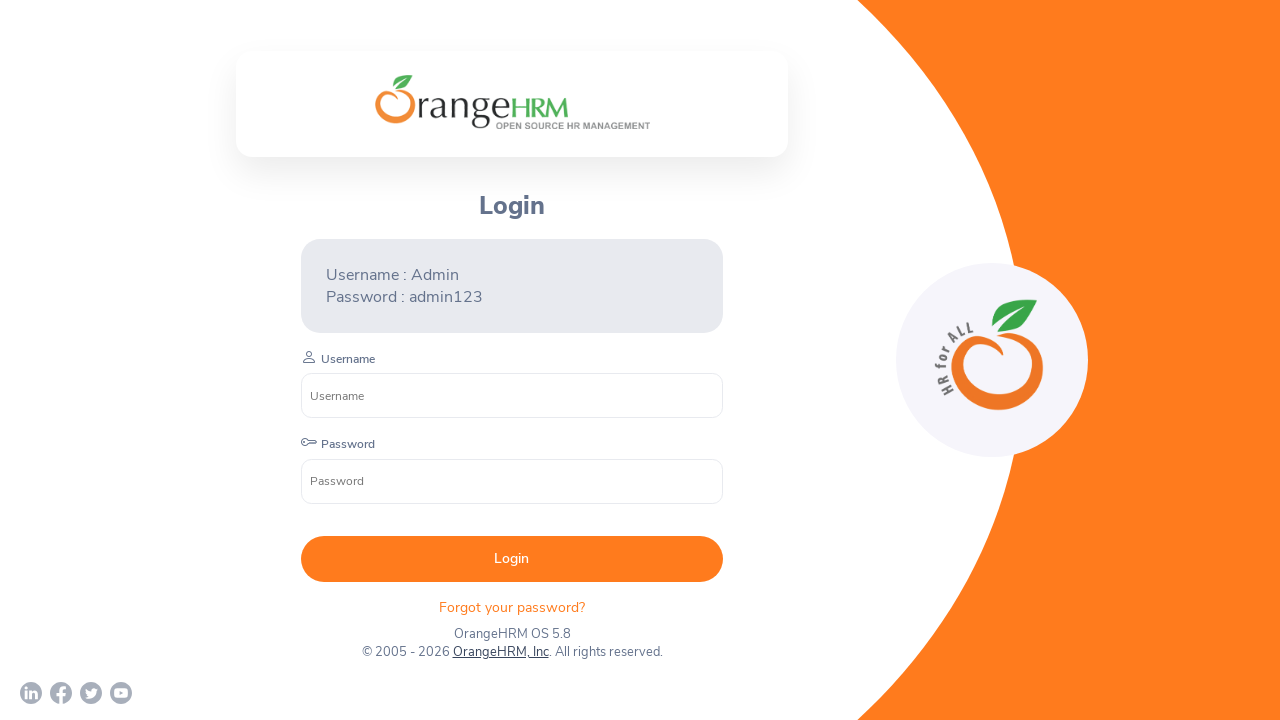